Tests JavaScript alert handling by clicking a button to trigger an alert, accepting it, and verifying the success message

Starting URL: https://practice.cydeo.com/javascript_alerts

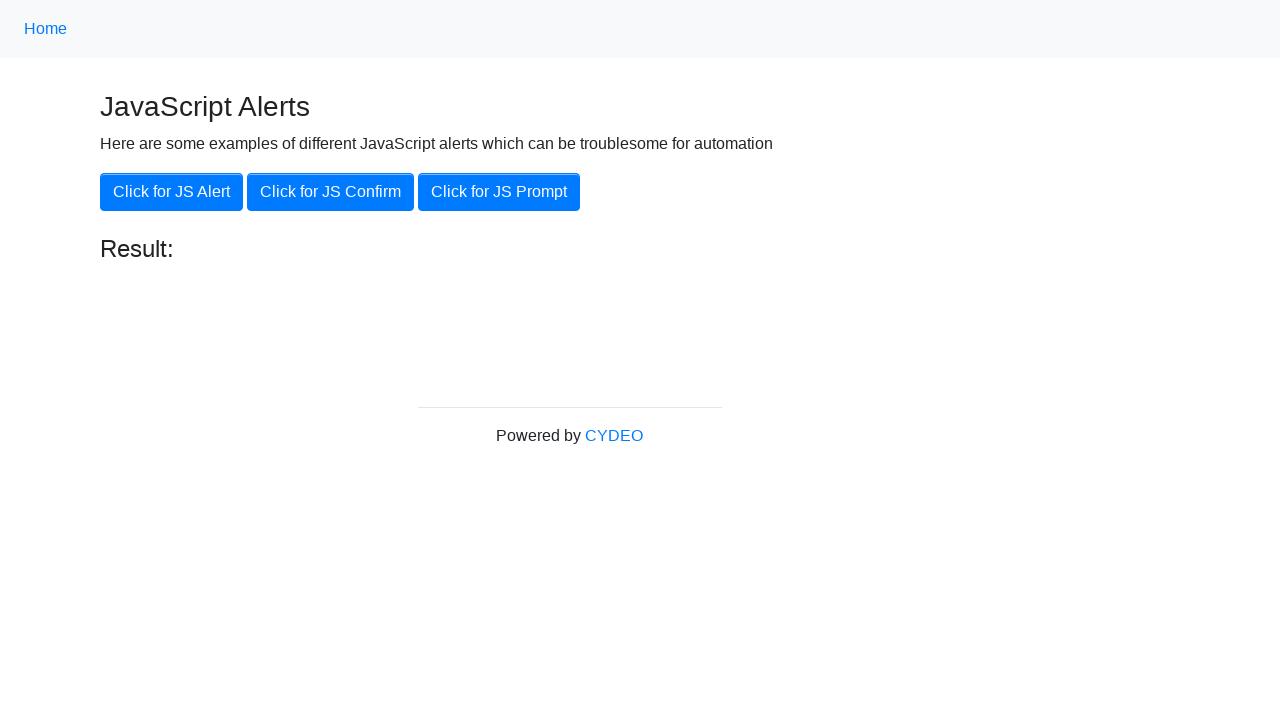

Clicked button to trigger JavaScript alert at (172, 192) on (//button[@class='btn btn-primary'])[1]
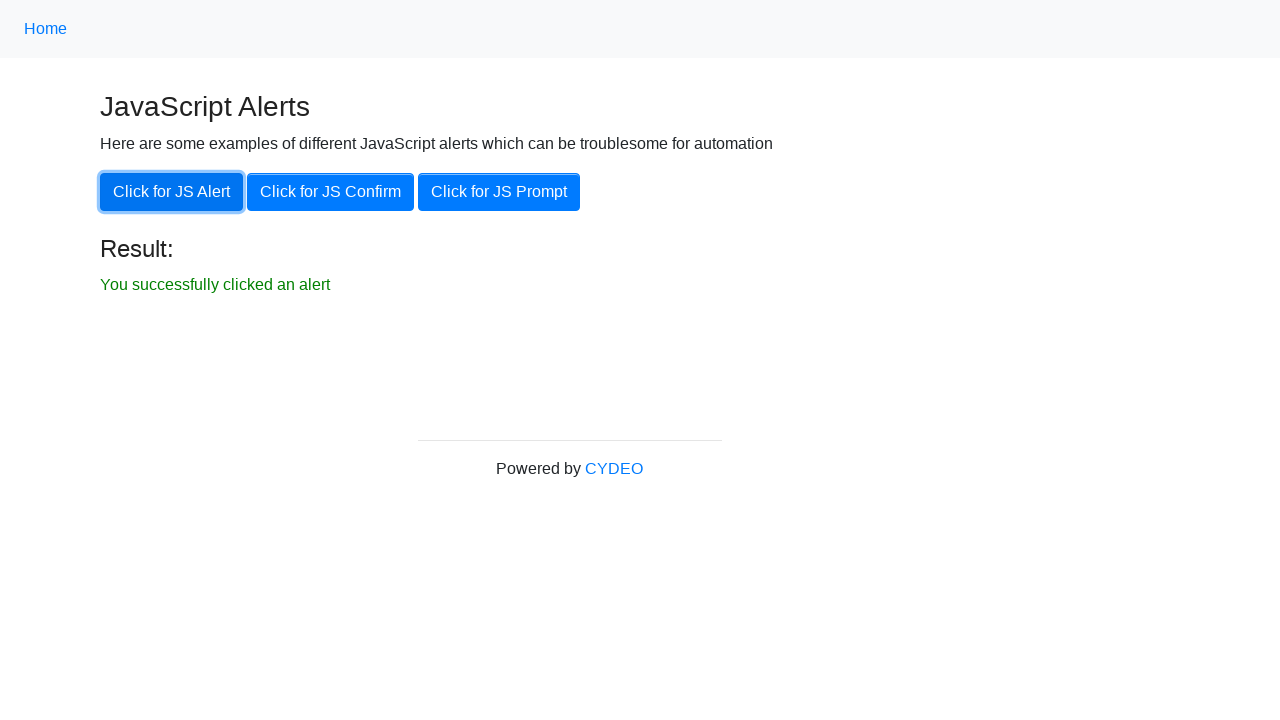

Set up dialog handler to accept alert
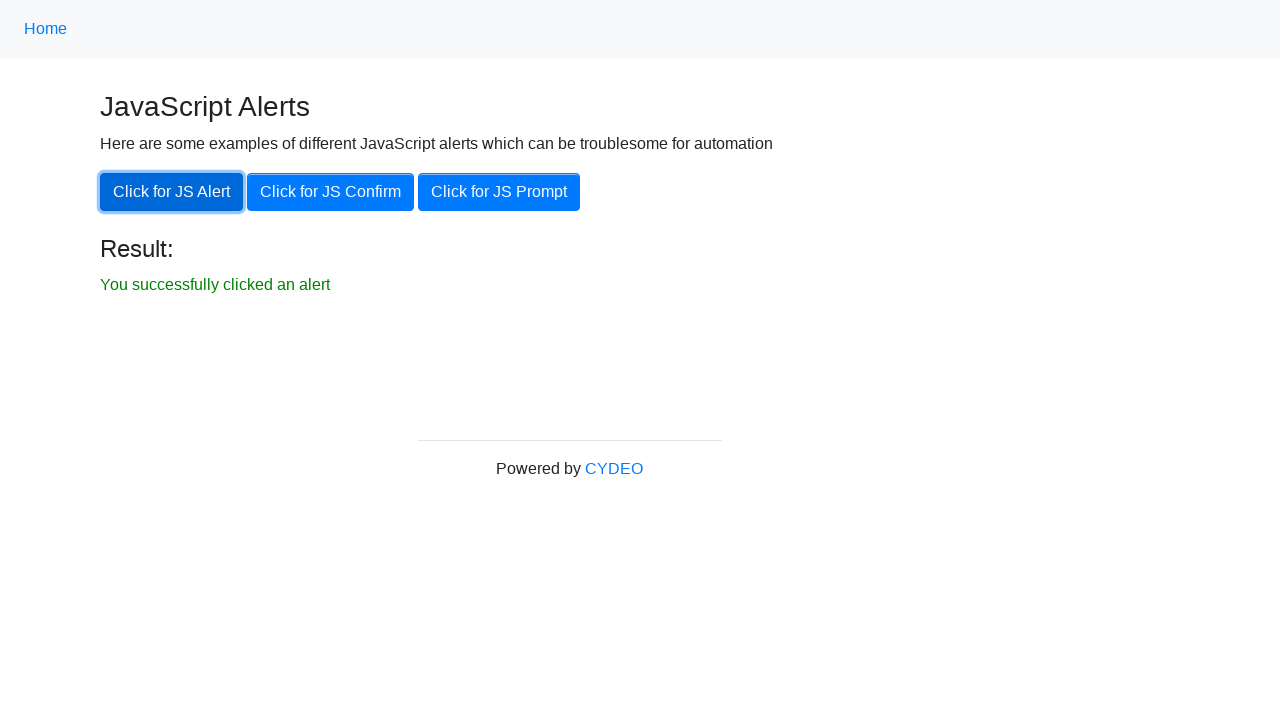

Success message result element became visible
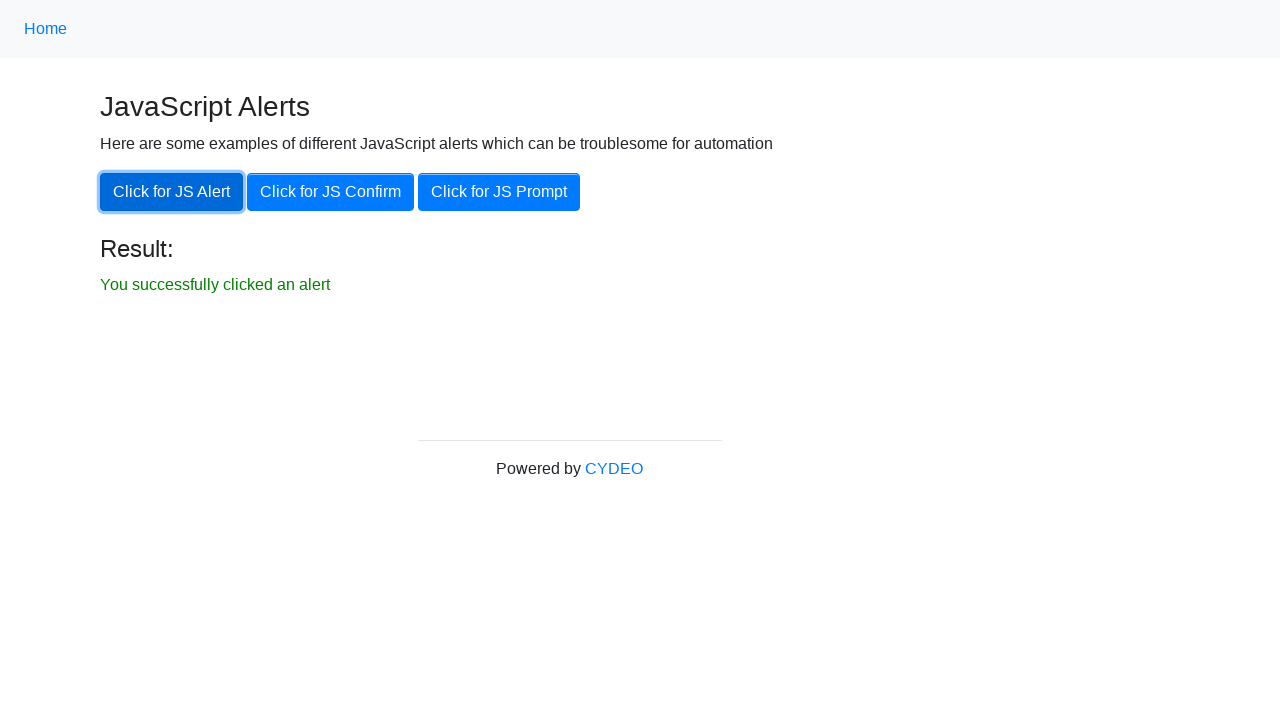

Retrieved result text: 'You successfully clicked an alert'
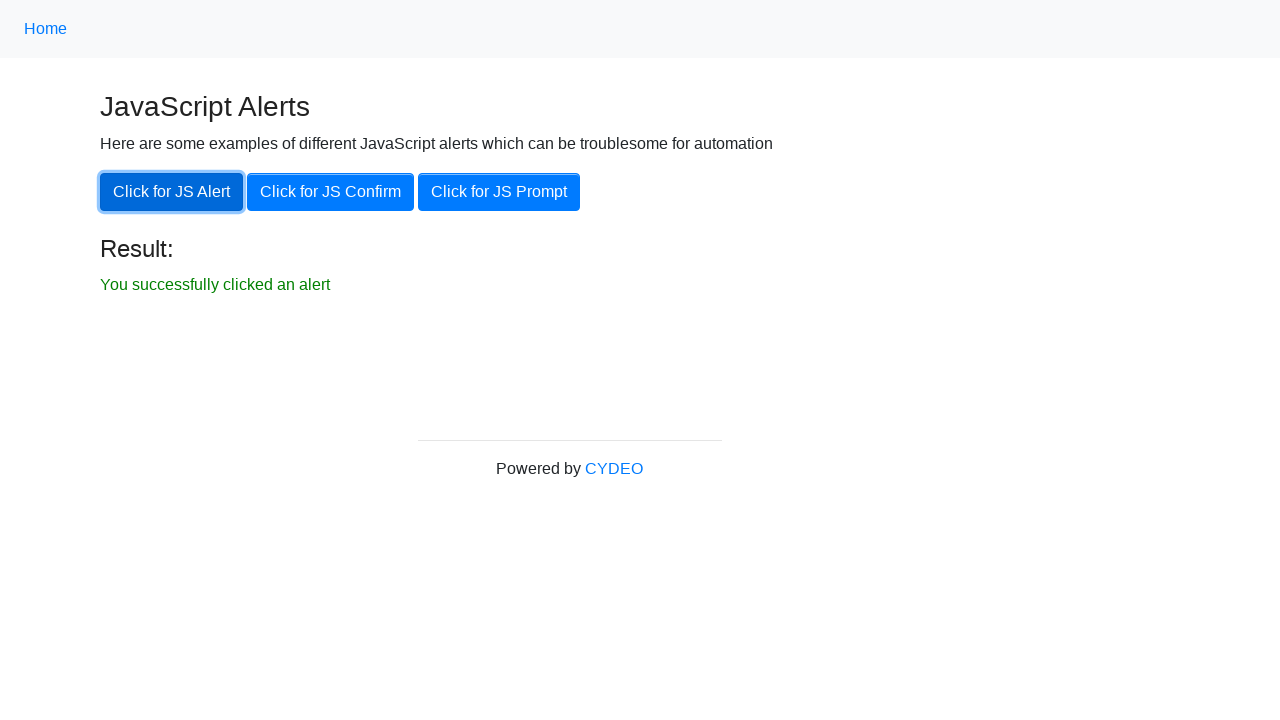

Verified success message matches expected text
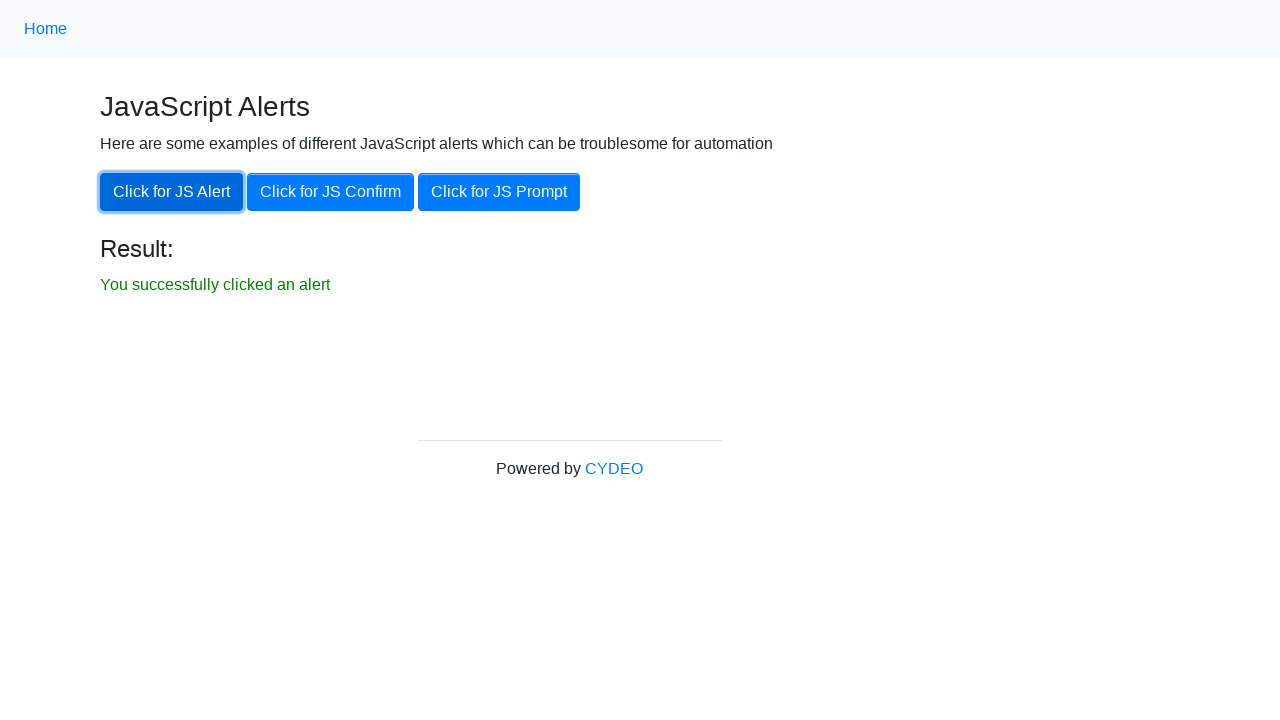

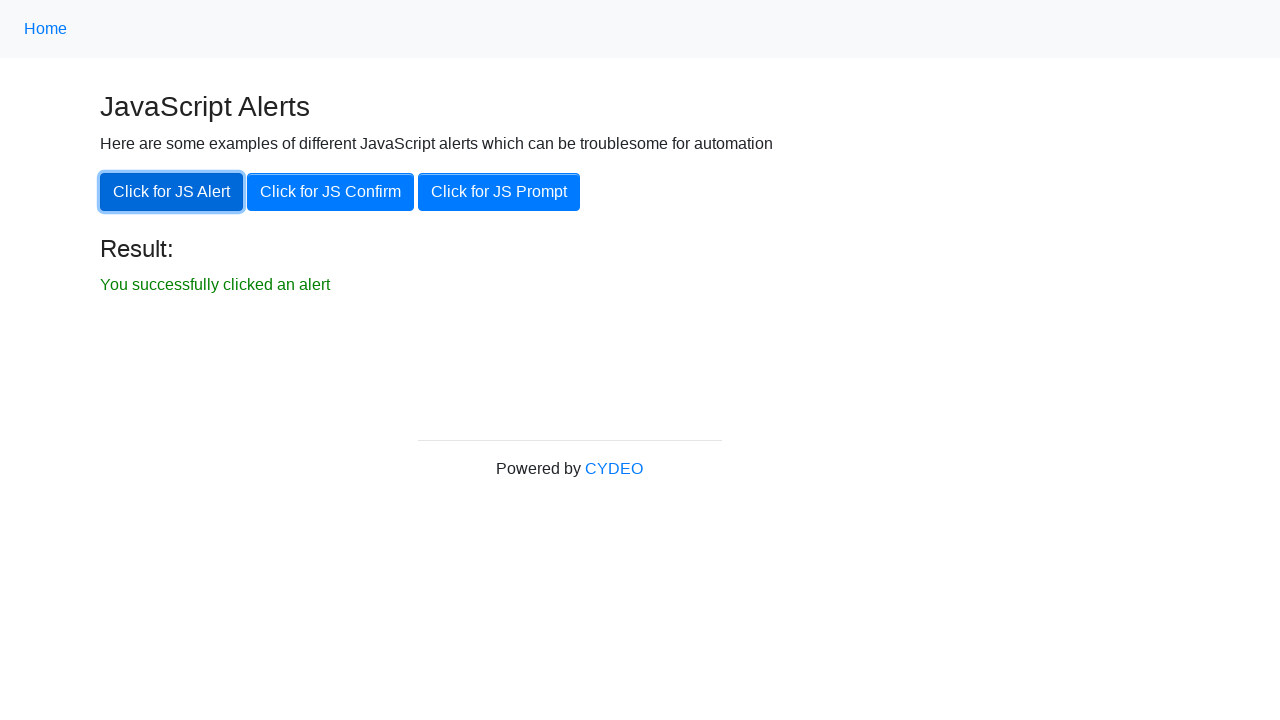